Navigates to FirstCry e-commerce website and clicks on the "GIRL" category link to browse girls' products section

Starting URL: https://www.firstcry.com

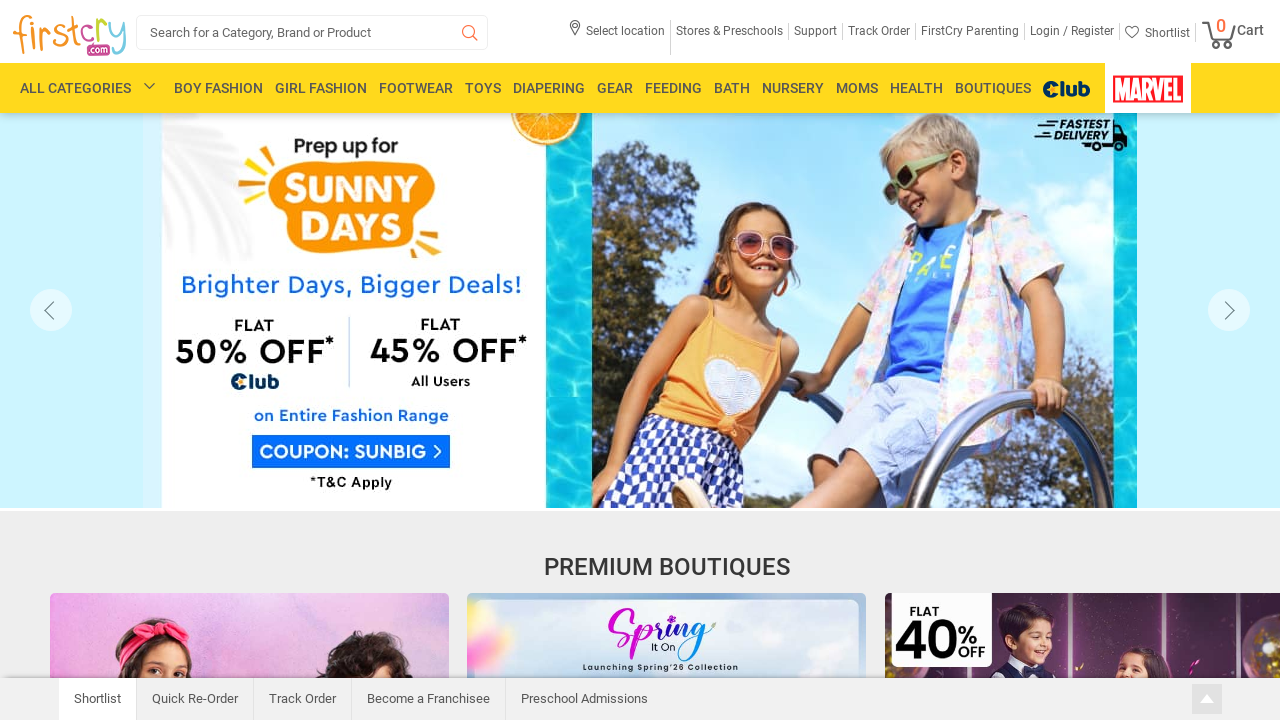

Clicked on the 'GIRL' category link to browse girls' products at (321, 88) on a:has-text('GIRL')
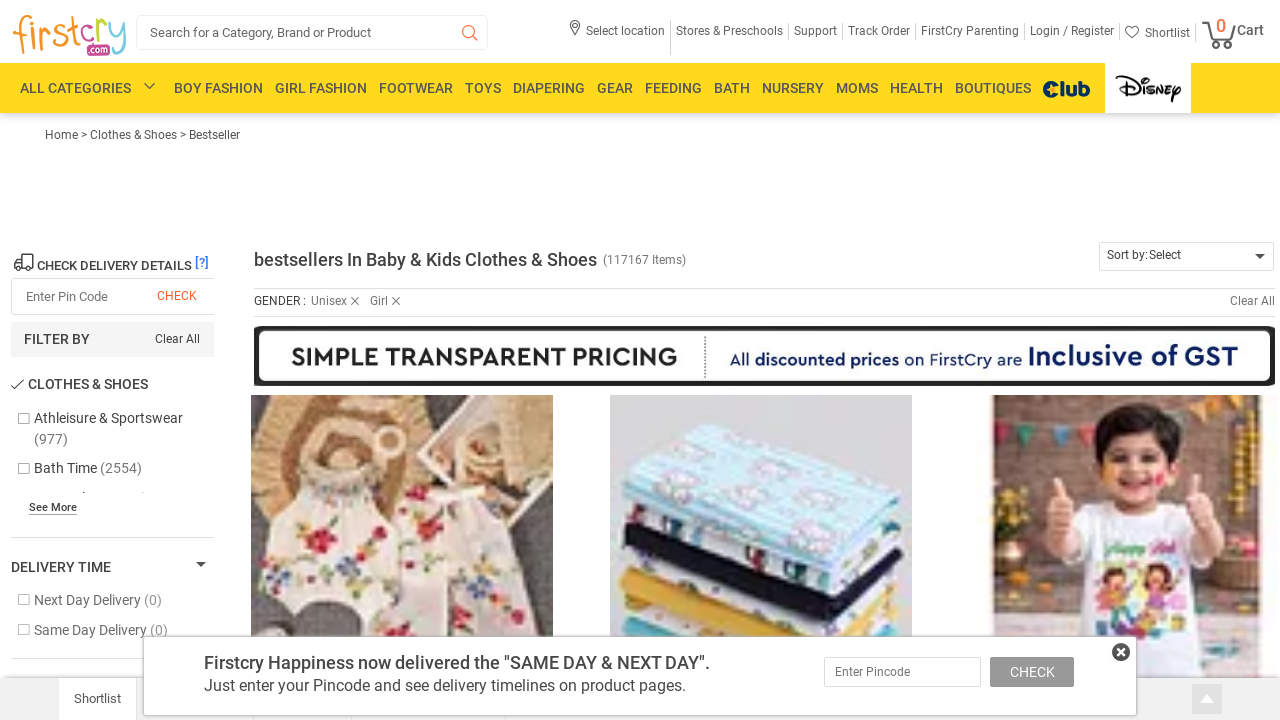

Navigation to GIRL category completed and page fully loaded
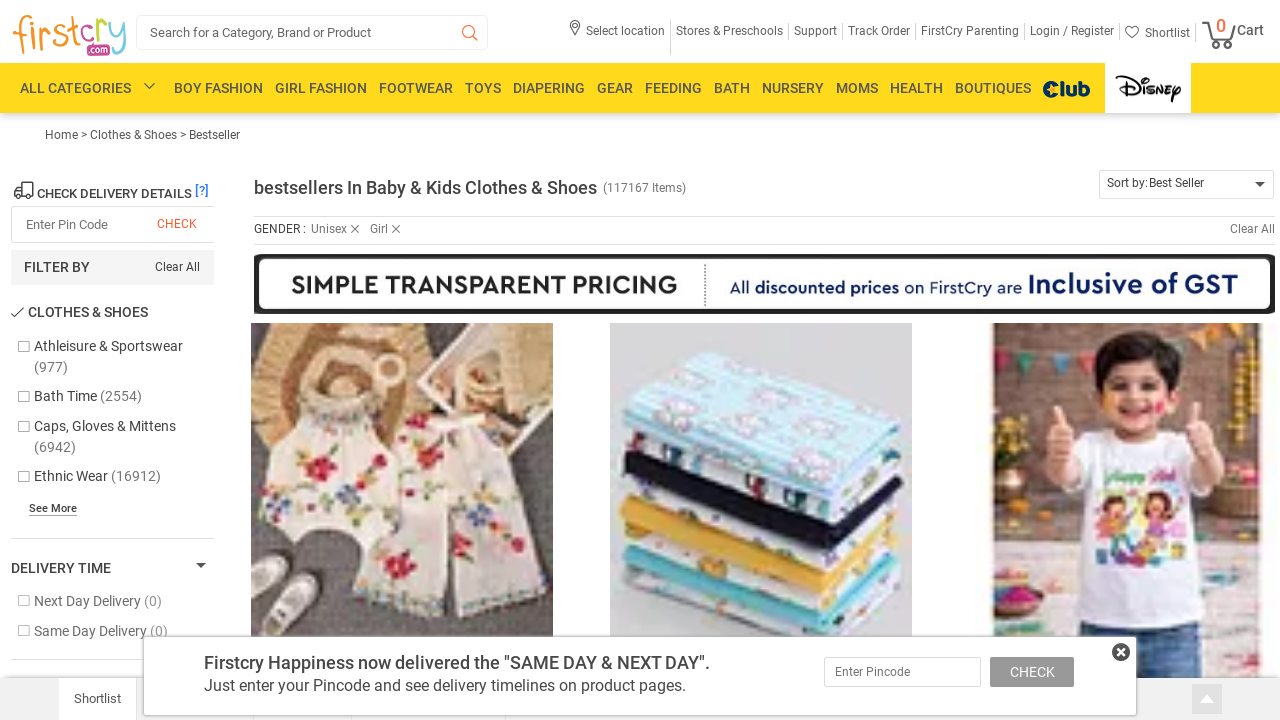

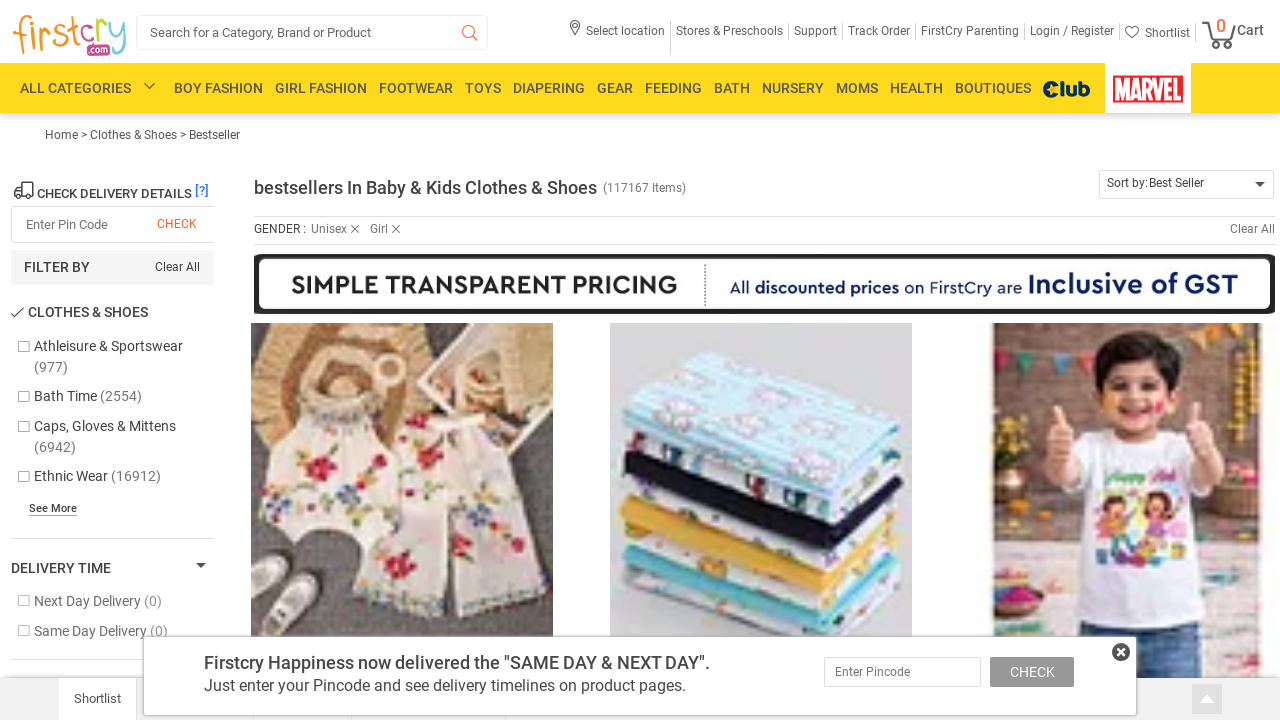